Tests that the header and paragraph text on the Disappearing Elements page match expected values

Starting URL: https://the-internet.herokuapp.com/

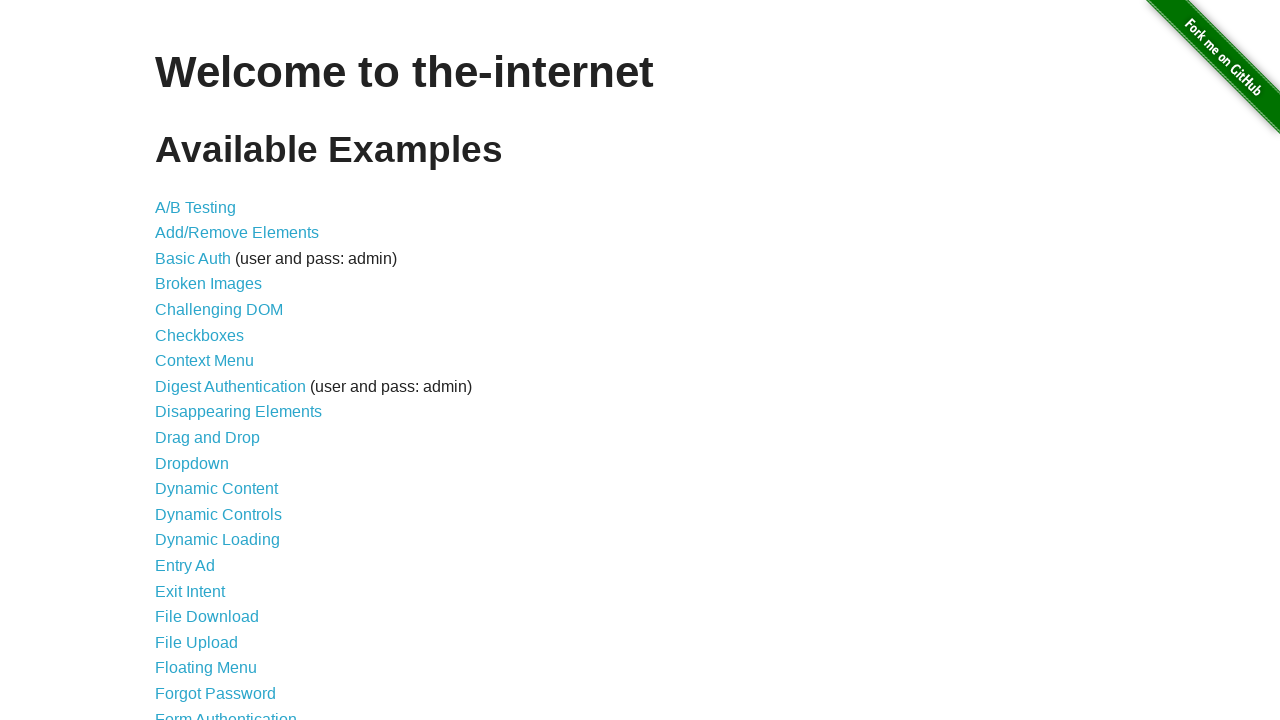

Waited for h1 element to load on the home page
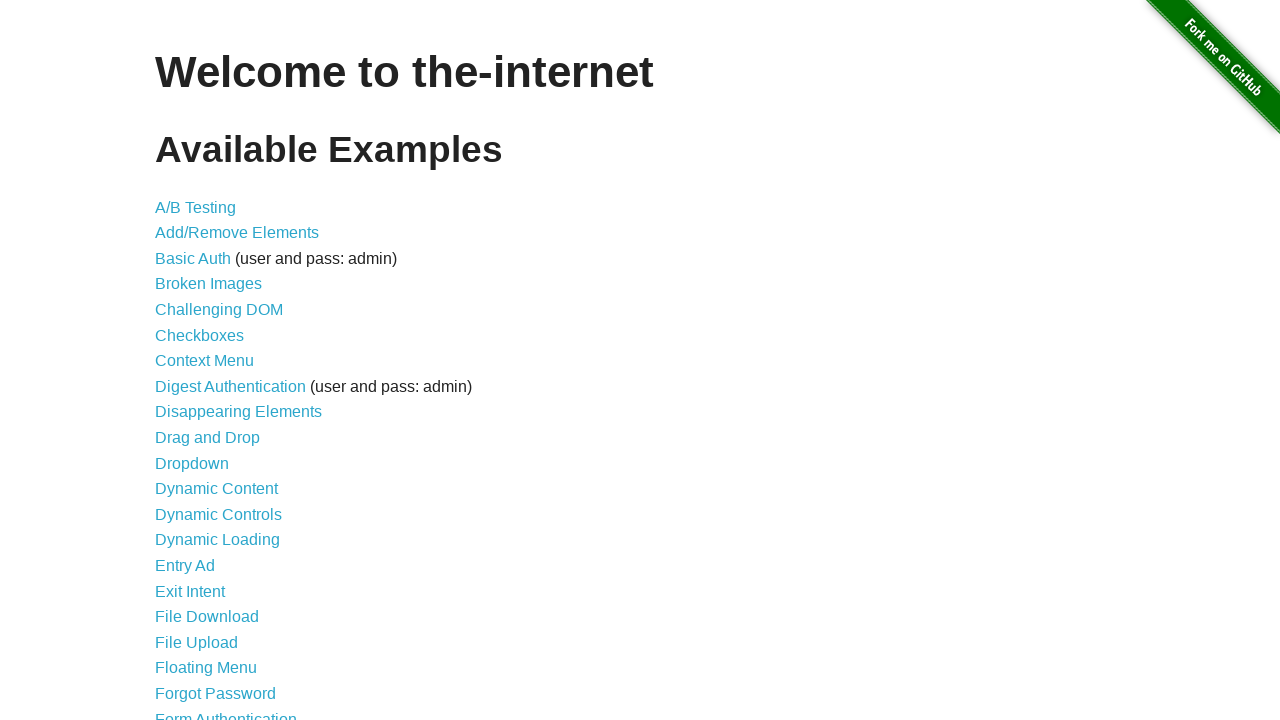

Clicked on Disappearing Elements link at (238, 412) on xpath=/html/body/div[2]/div/ul/li[9]/a
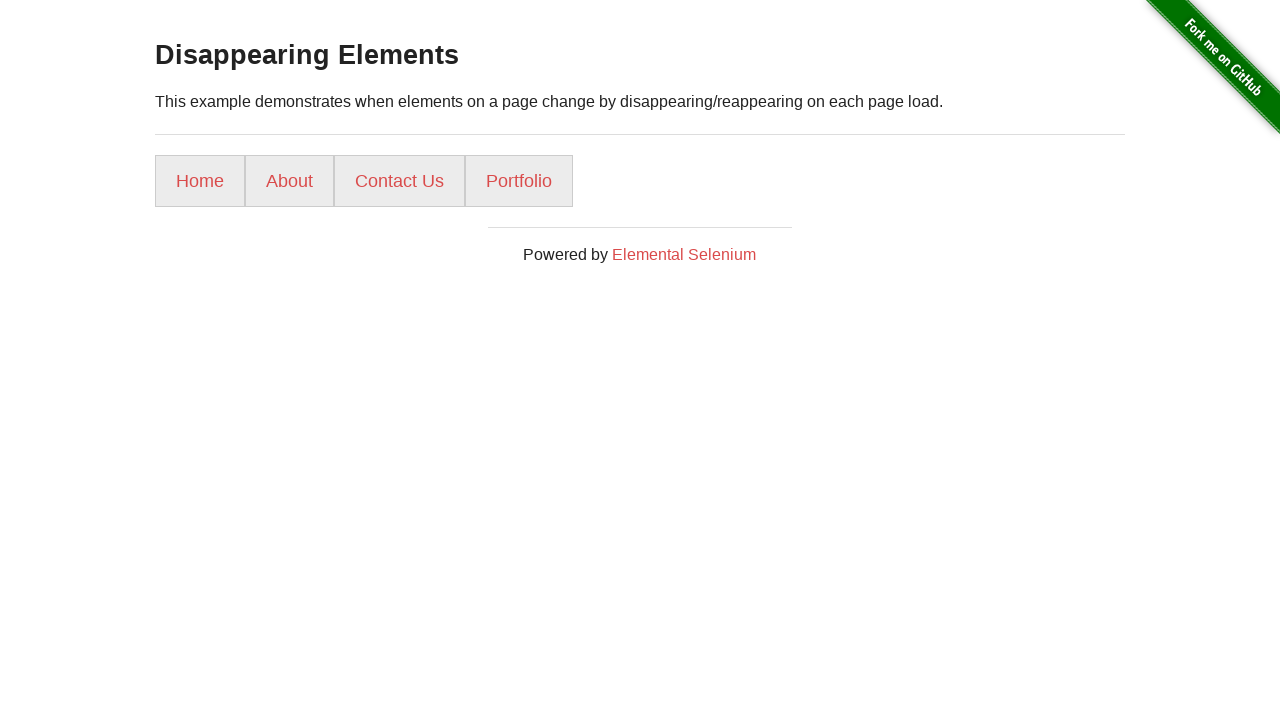

Retrieved header text from h3 element
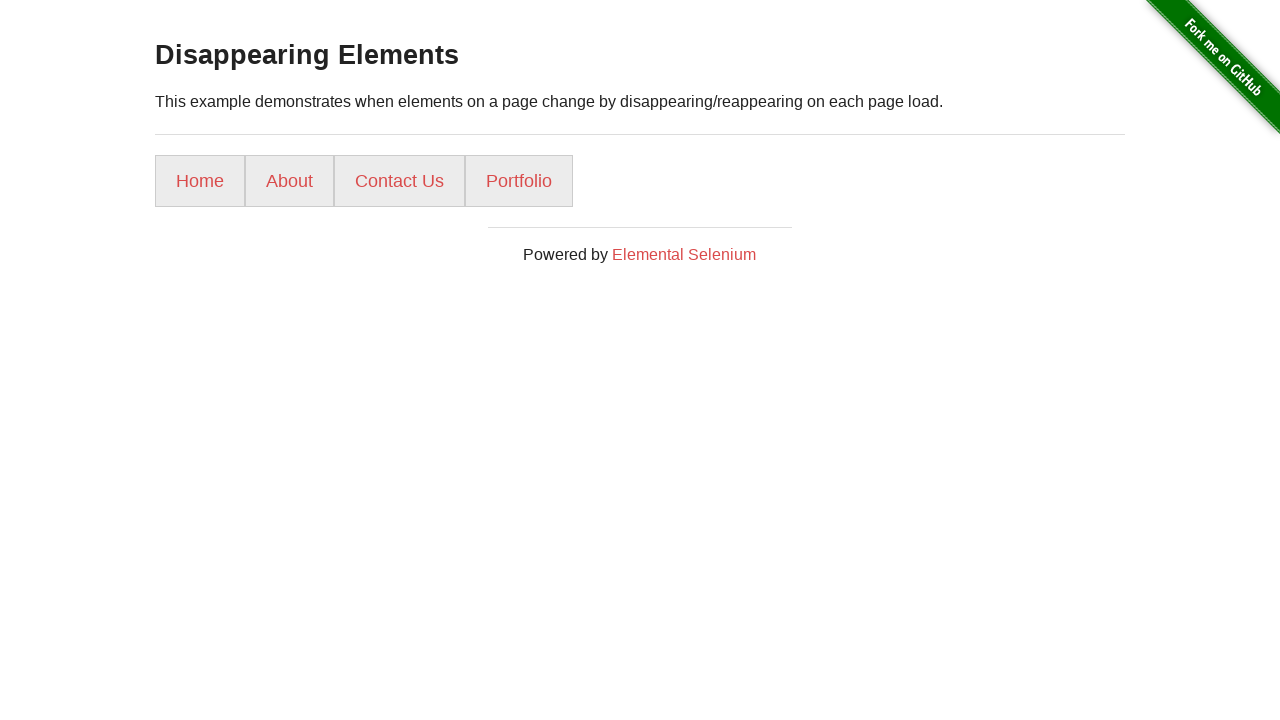

Verified header text matches 'Disappearing Elements'
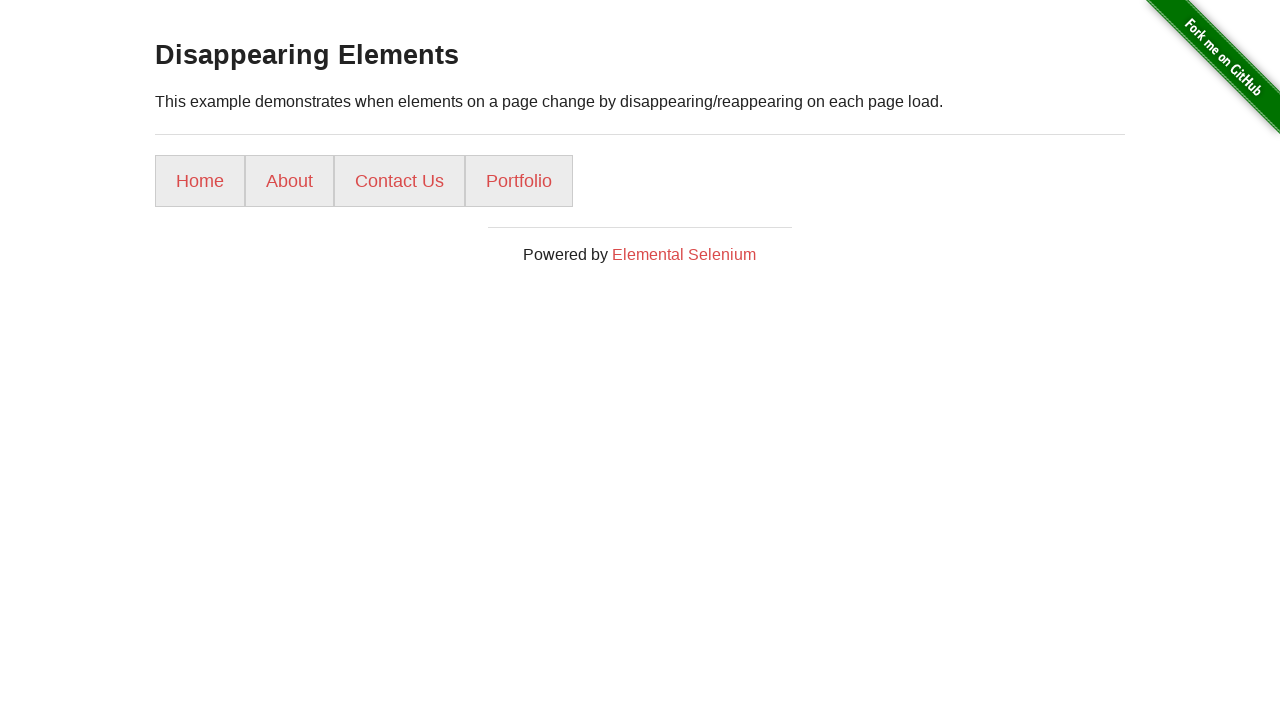

Retrieved paragraph text from p element
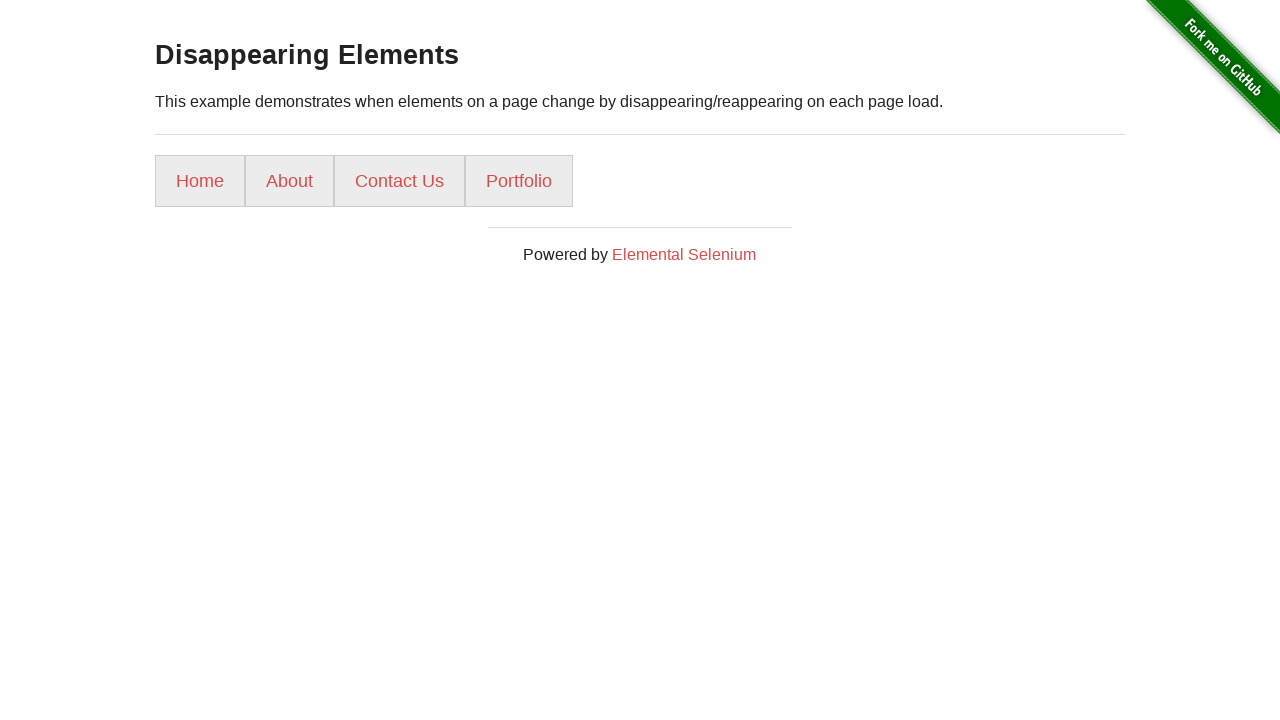

Verified paragraph text matches expected content about disappearing elements
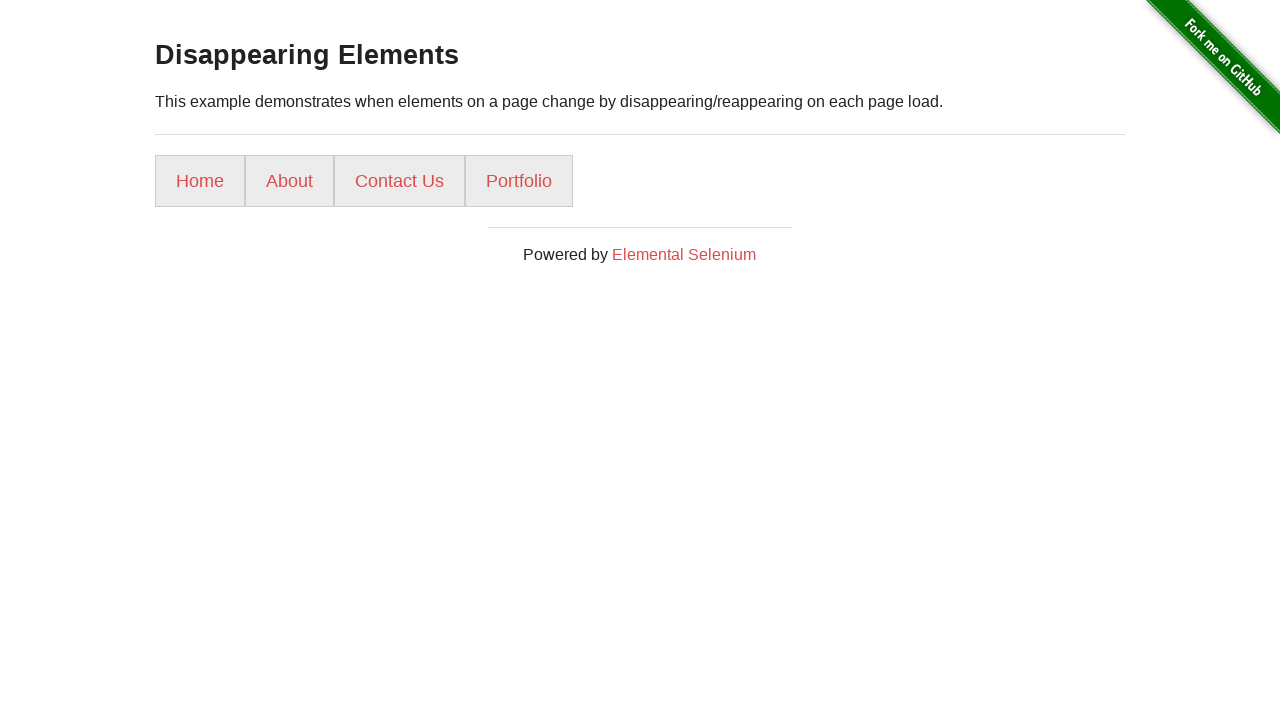

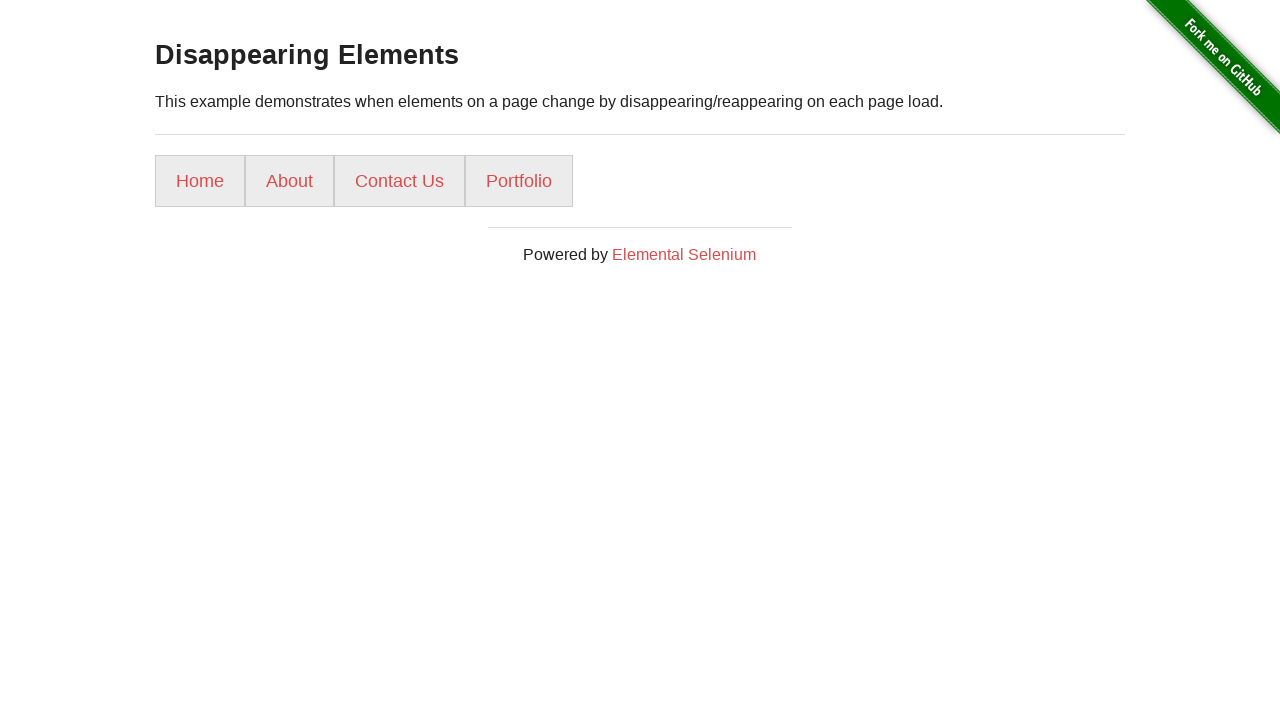